Tests complete checkout flow with registration by adding products to cart, removing one item, and filling checkout form with new user details

Starting URL: https://practice.automationtesting.in/

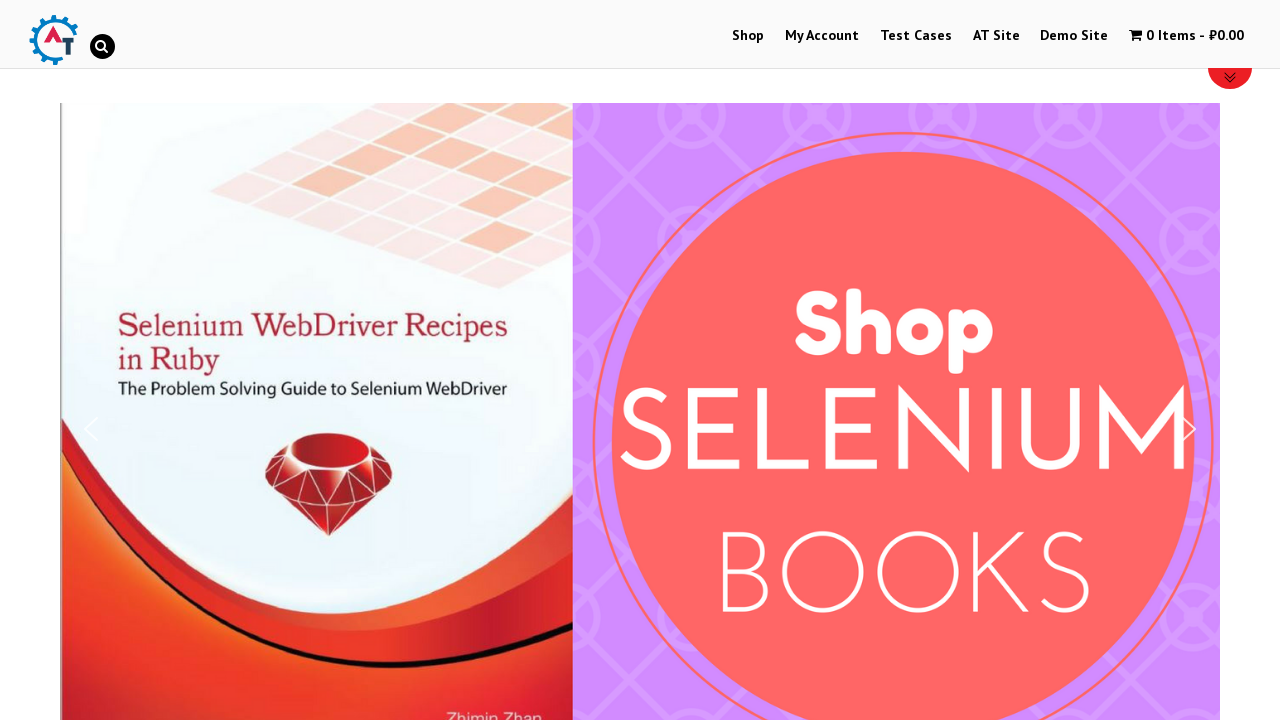

Scrolled to products section
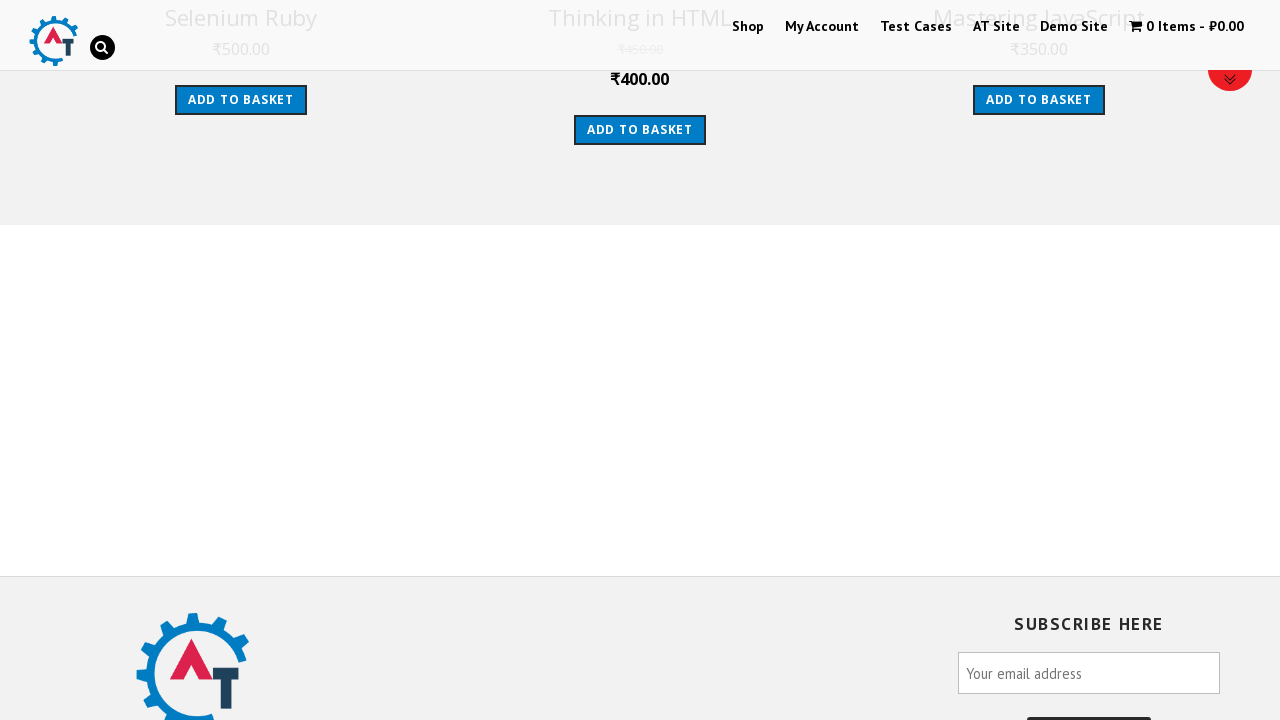

Clicked first product to add to cart (product ID 163) at (640, 130) on xpath=//a[@data-product_id='163']
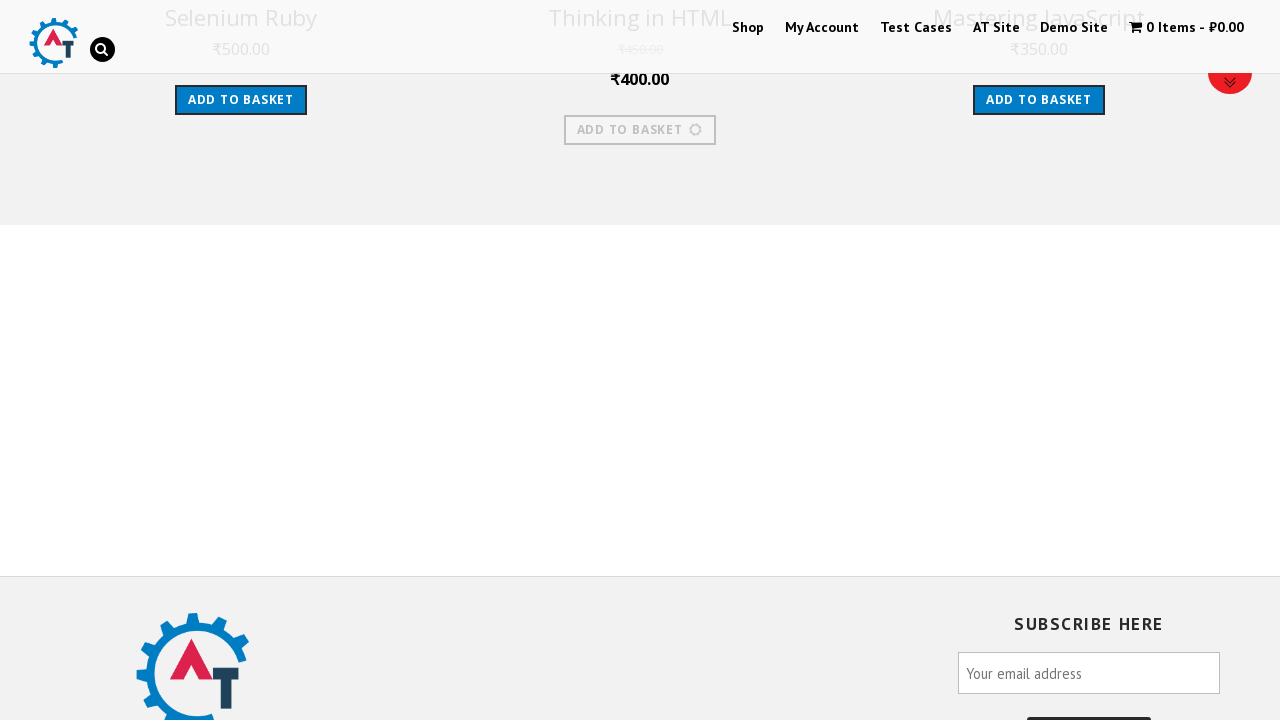

Waited for 2 seconds after adding first product
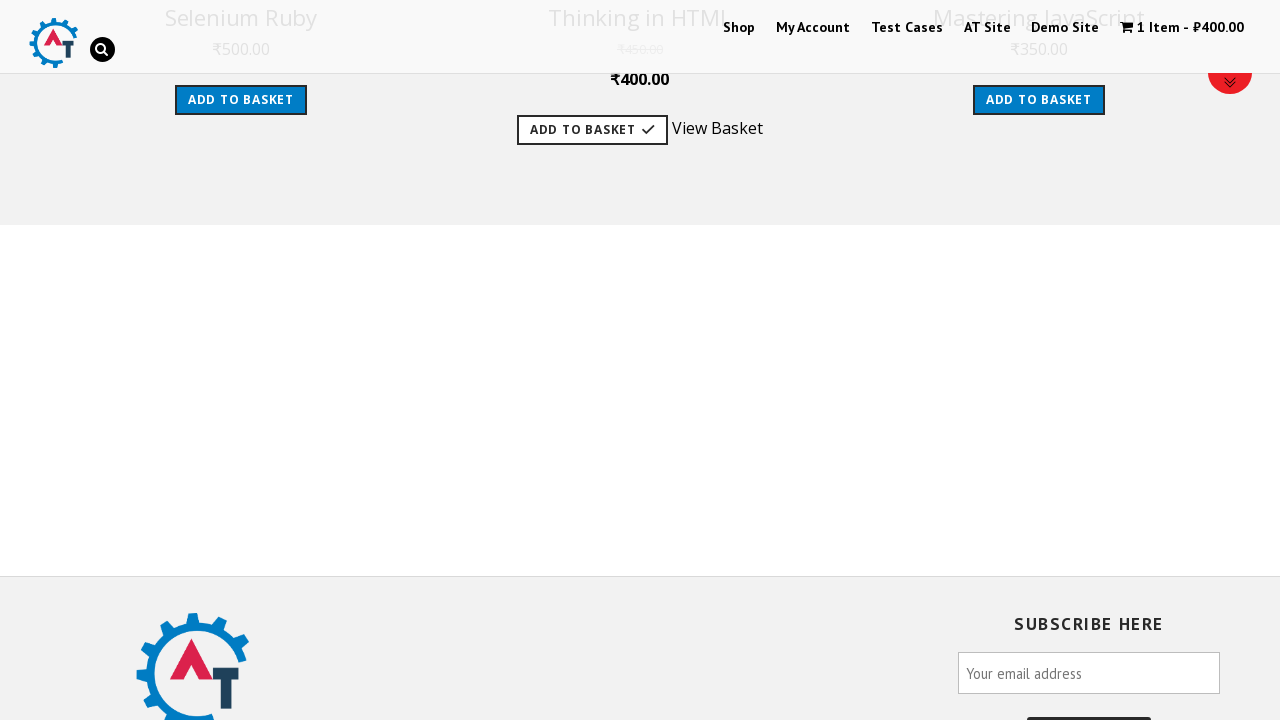

Clicked second product to add to cart (product ID 160) at (241, 100) on xpath=//a[@data-product_id='160']
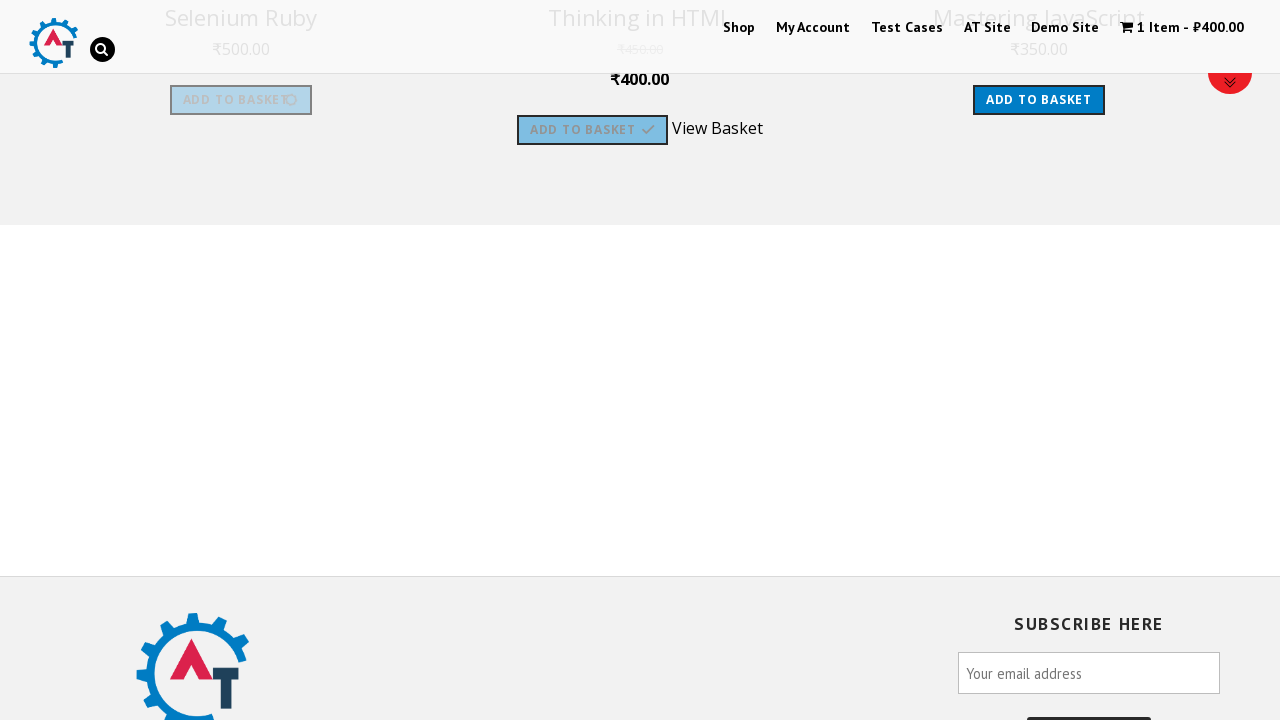

Clicked View Basket link at (717, 125) on text=View Basket
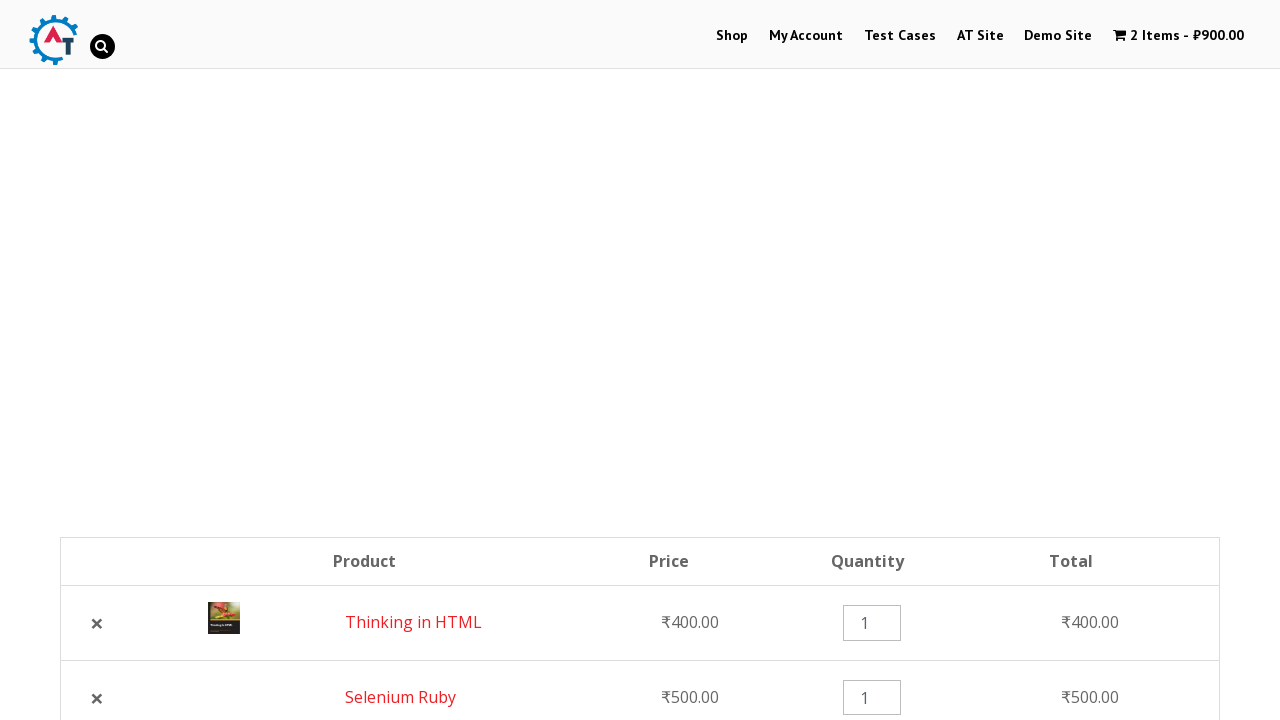

Waited for 2 seconds for basket page to load
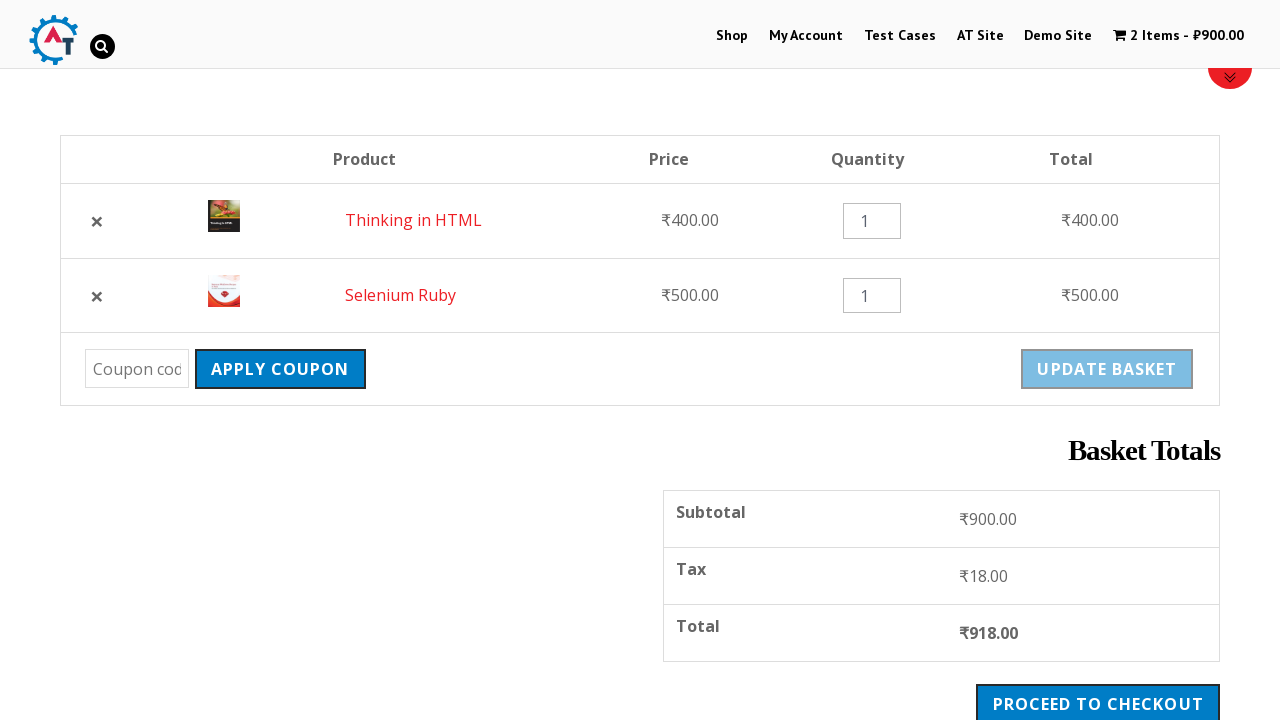

Clicked remove button to remove one item from cart at (97, 221) on xpath=//a[@title='Remove this item']
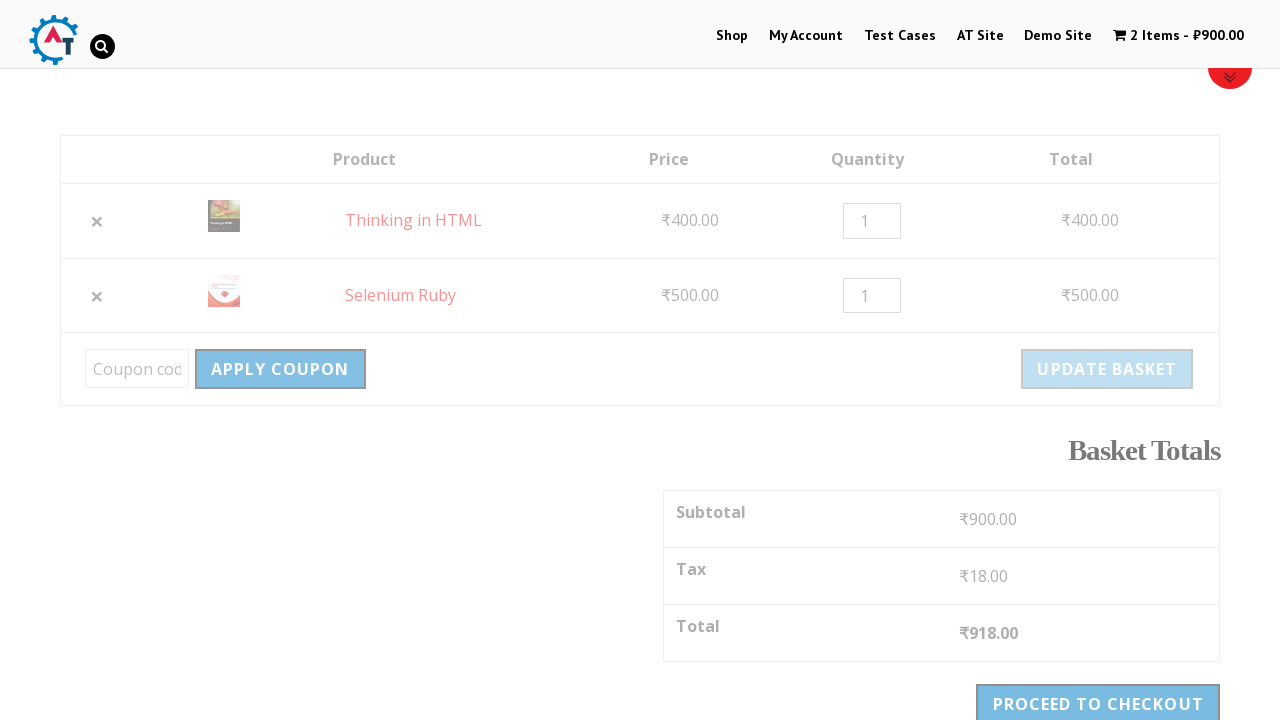

Waited for 2 seconds after removing item from cart
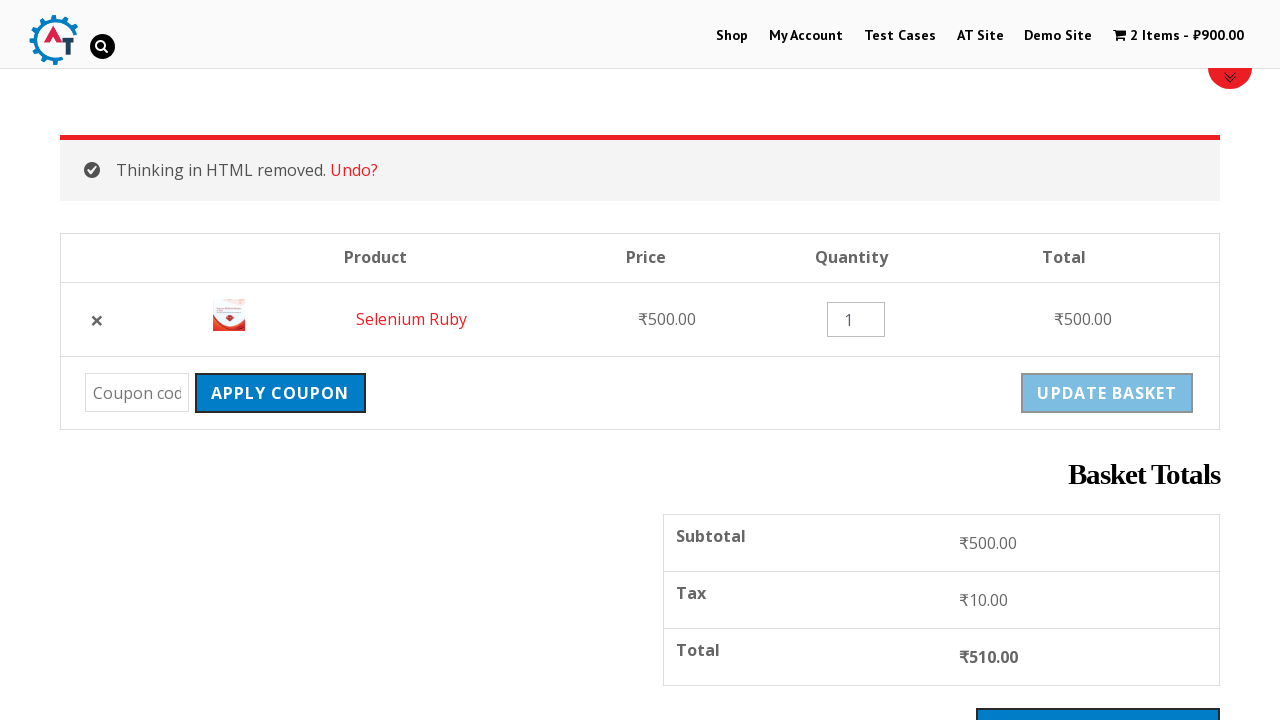

Clicked checkout button to proceed to checkout at (1098, 701) on xpath=//a[@class='checkout-button button alt wc-forward']
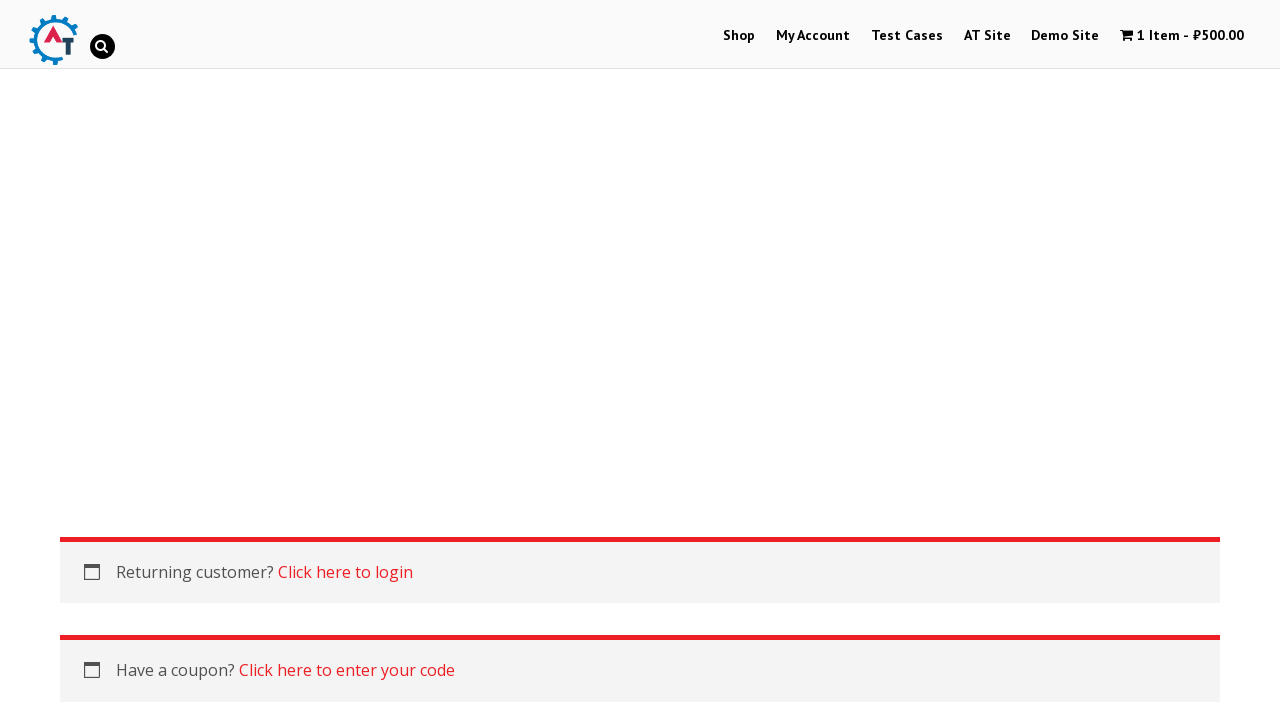

Waited for 2 seconds for checkout page to load
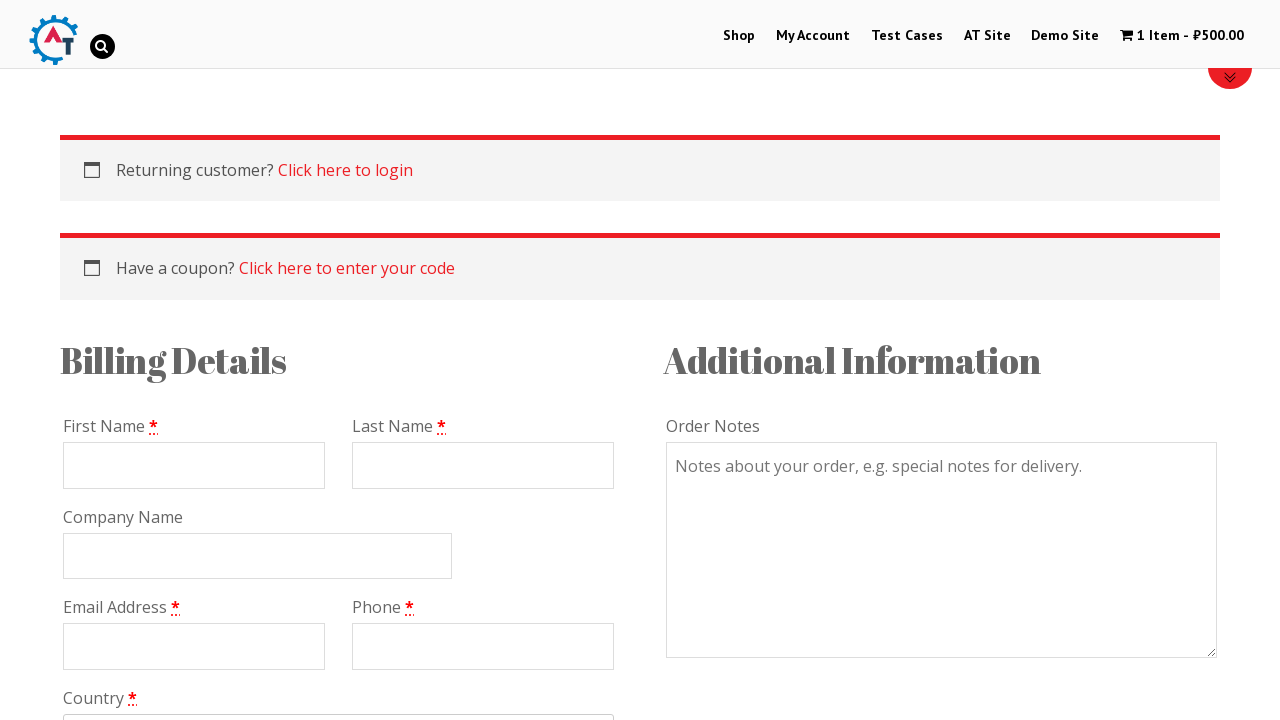

Filled billing first name as 'Hinata' on //input[@id='billing_first_name']
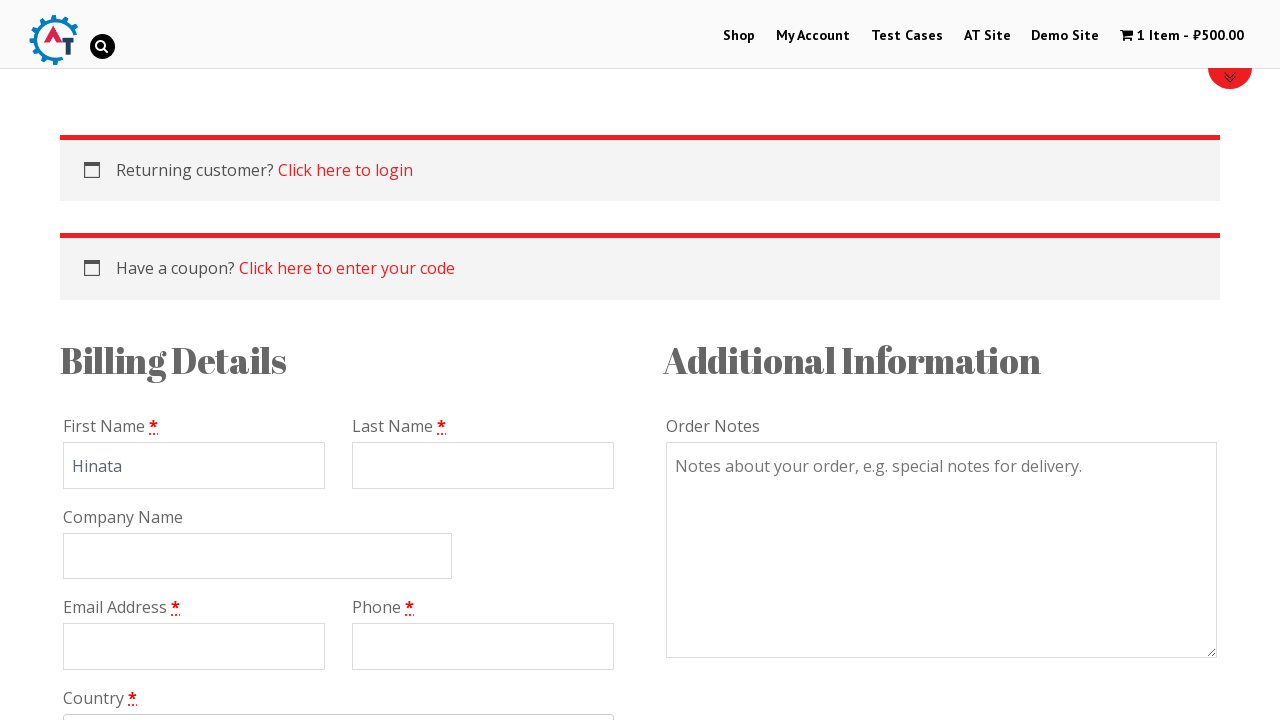

Filled billing last name as 'Shoyo' on //input[@id='billing_last_name']
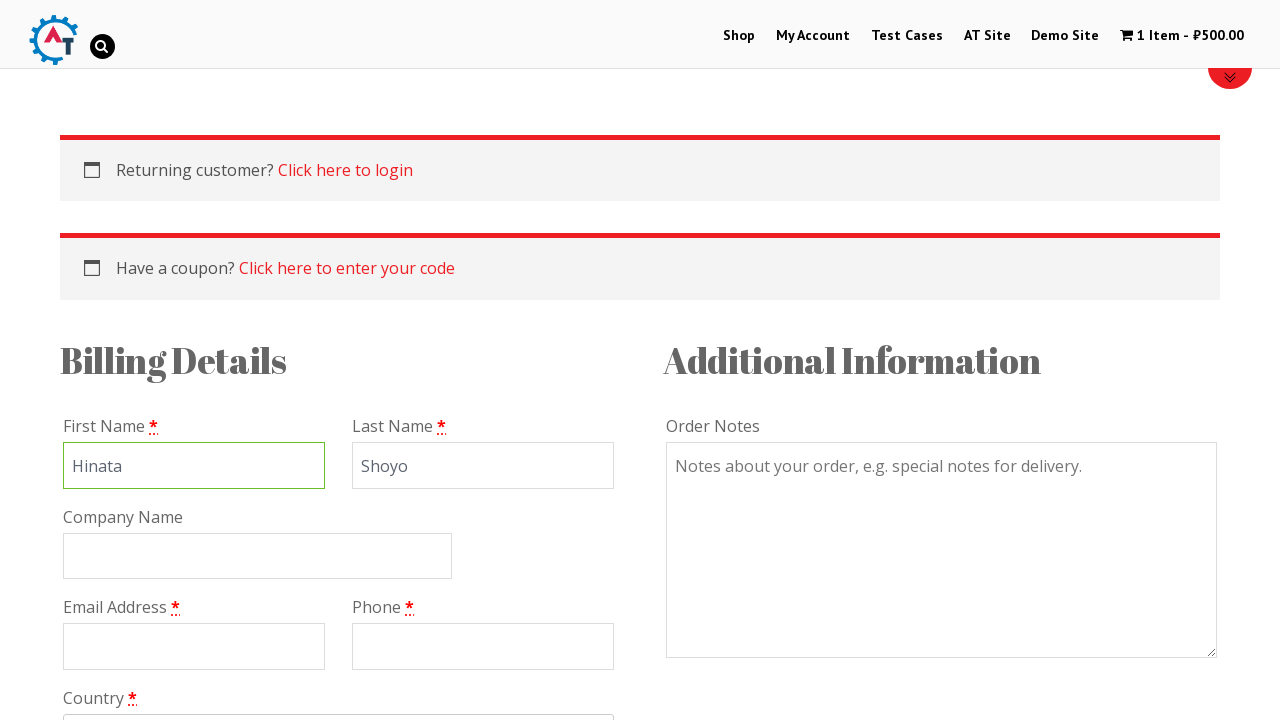

Filled billing company as 'ssrid' on //input[@id='billing_company']
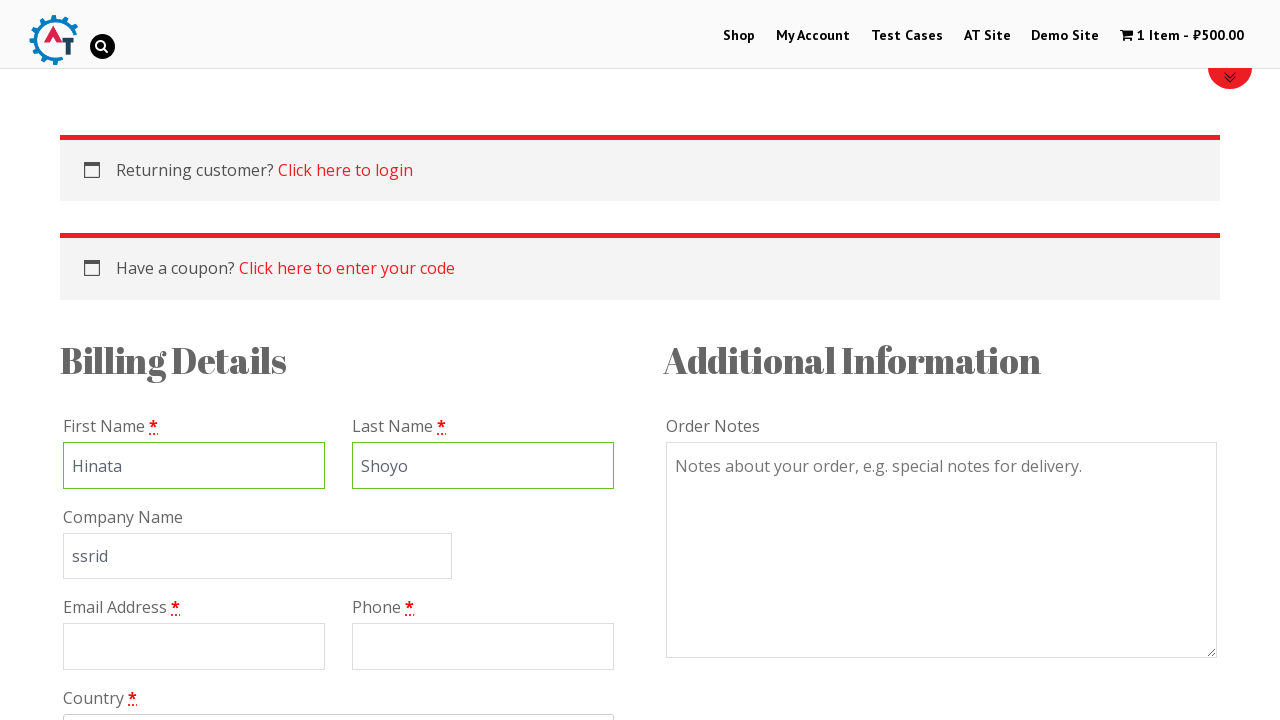

Filled billing email as 'testuser847@gmail.com' on //input[@id='billing_email']
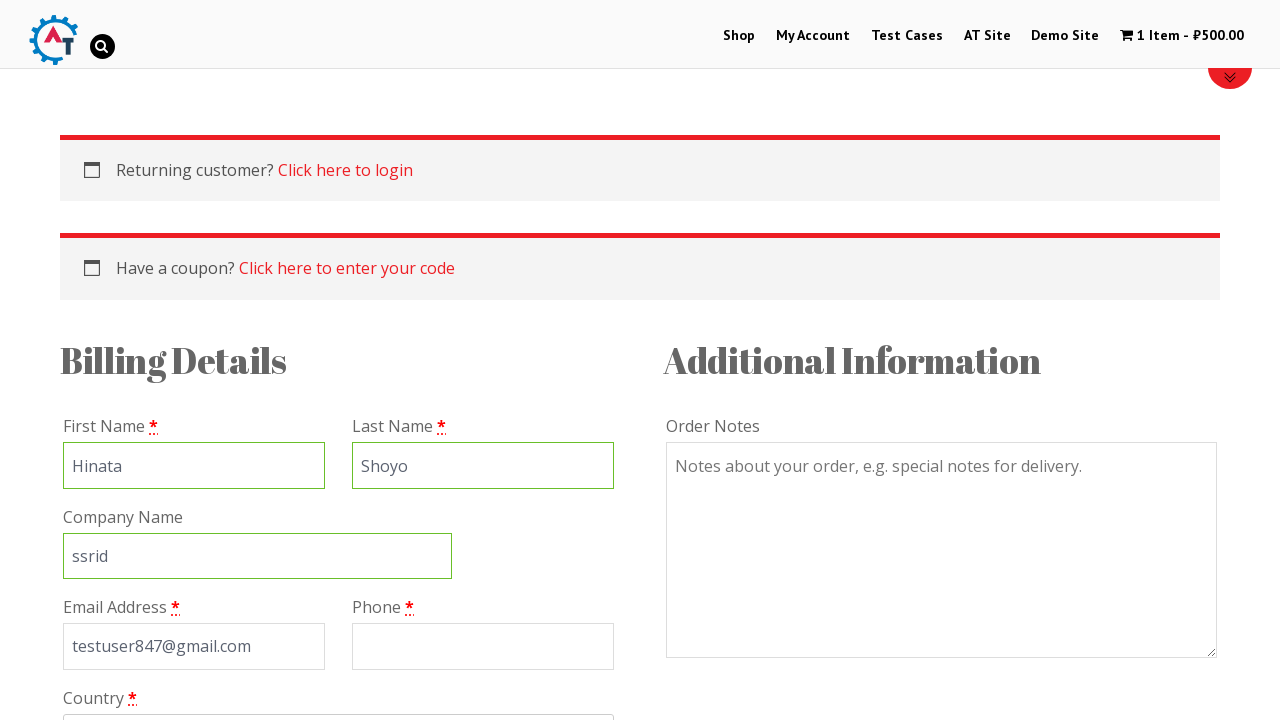

Filled billing phone number as '7854120369' on //input[@id='billing_phone']
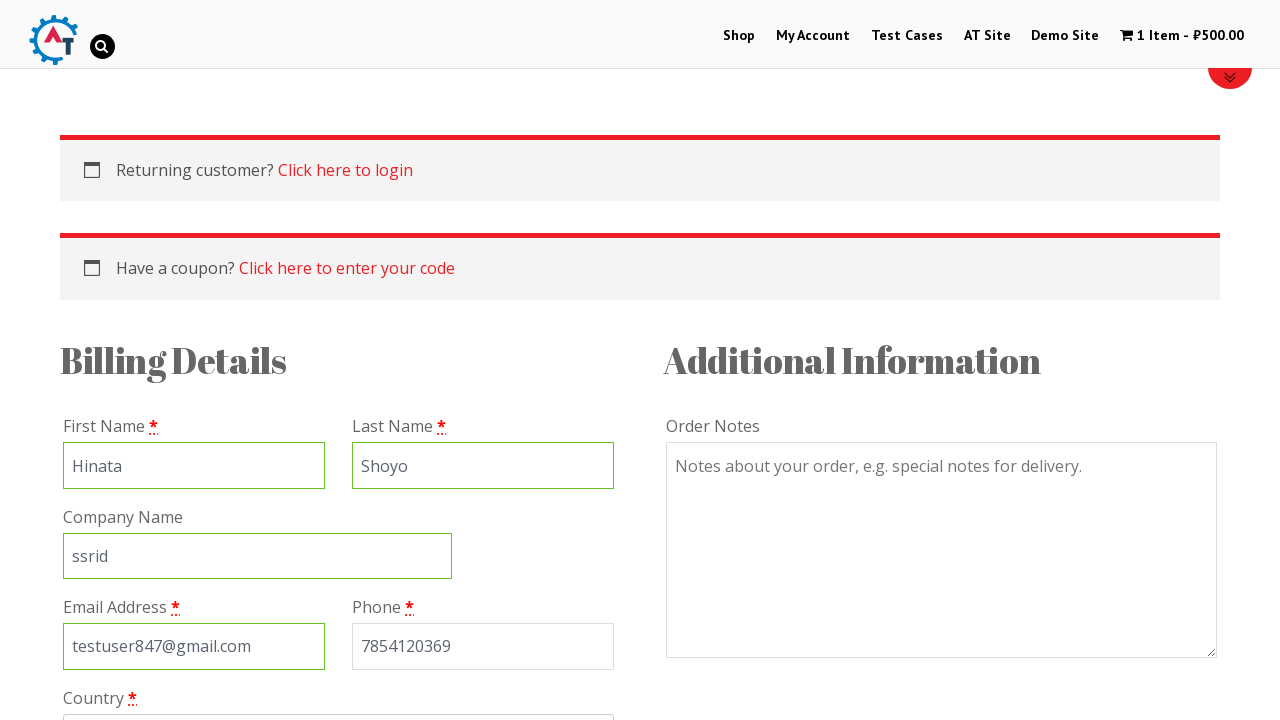

Filled billing address line 1 as 'house no 987' on //input[@id='billing_address_1']
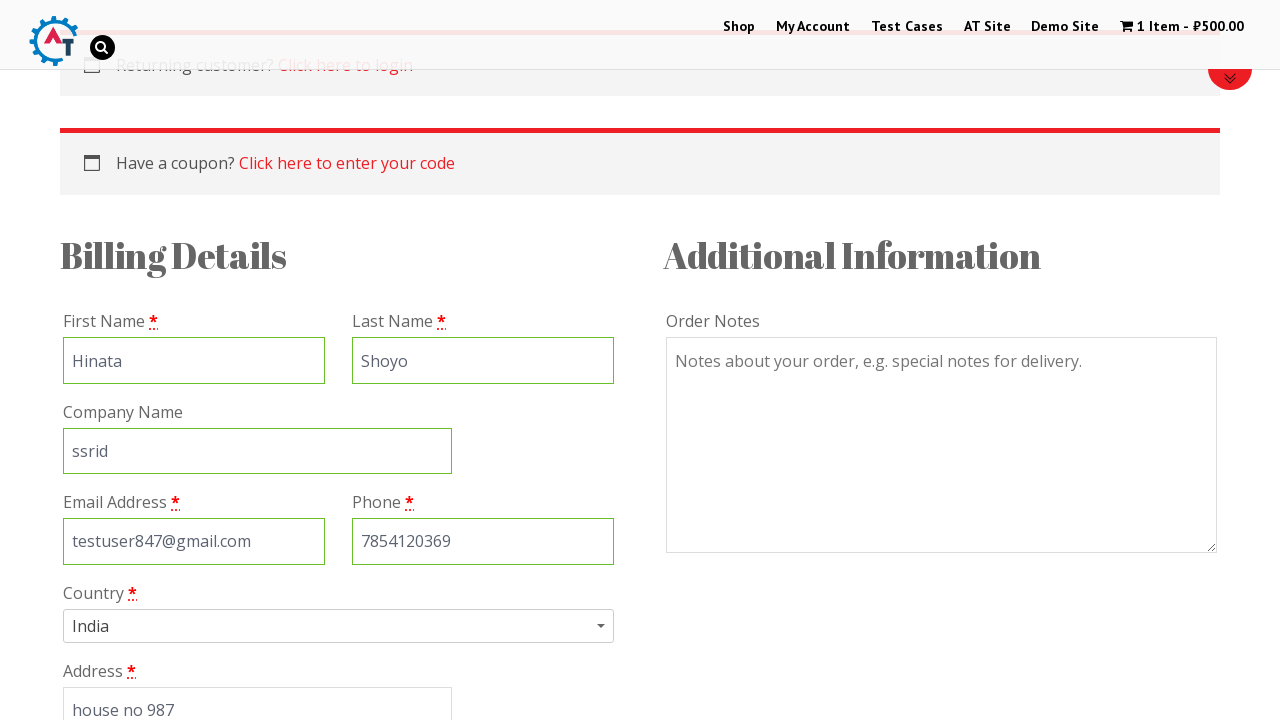

Filled billing address line 2 as 'canada' on //input[@id='billing_address_2']
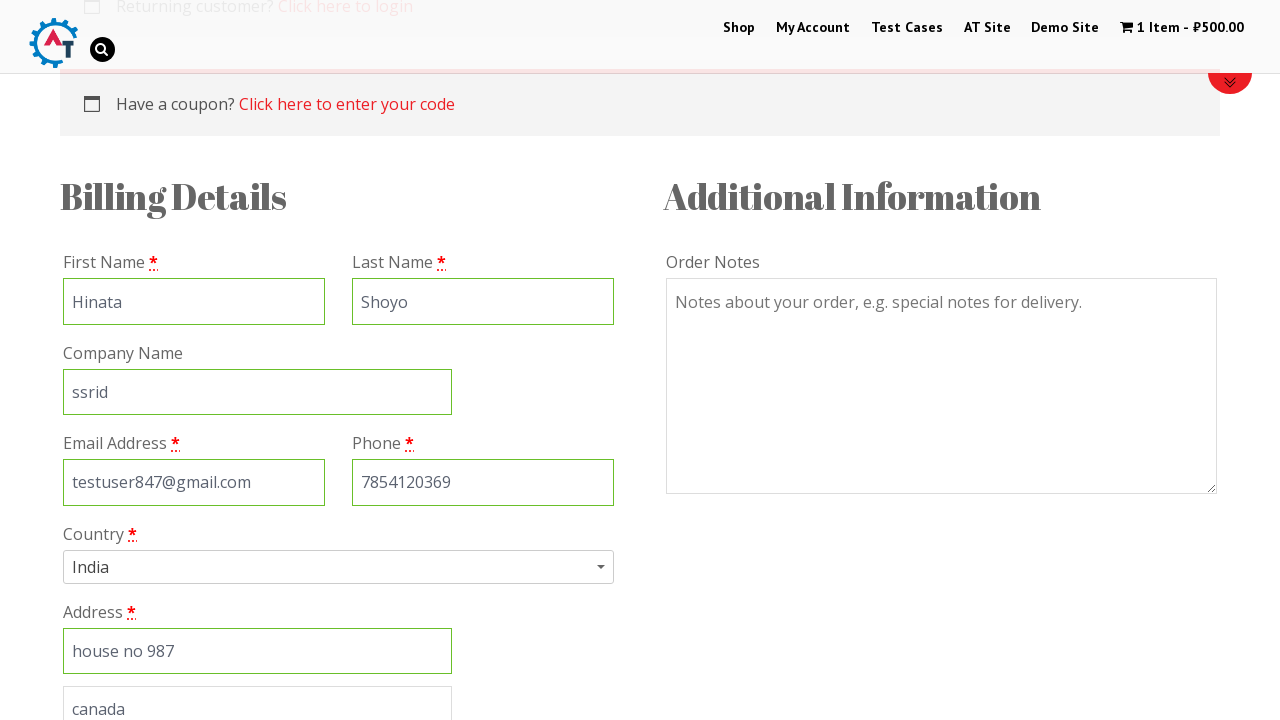

Filled billing city as 'gfgftdryhfhg' on //input[@id='billing_city']
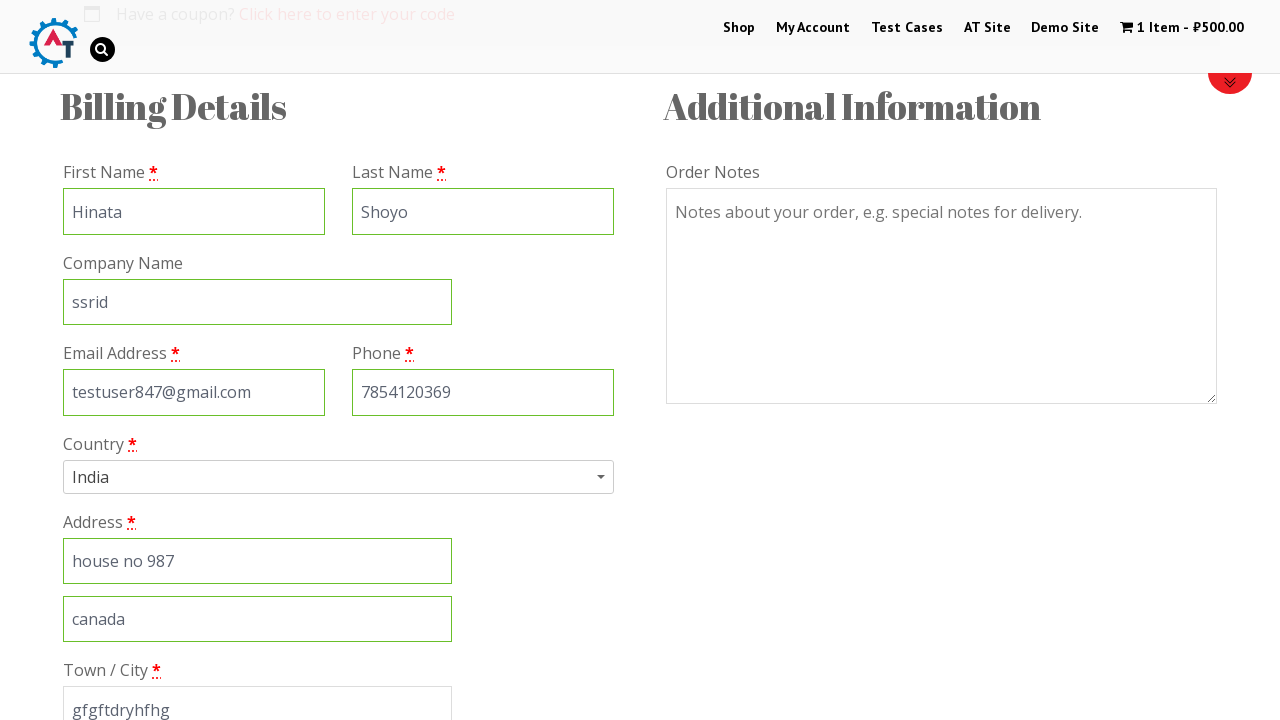

Filled billing postcode as '110061' on //input[@id='billing_postcode']
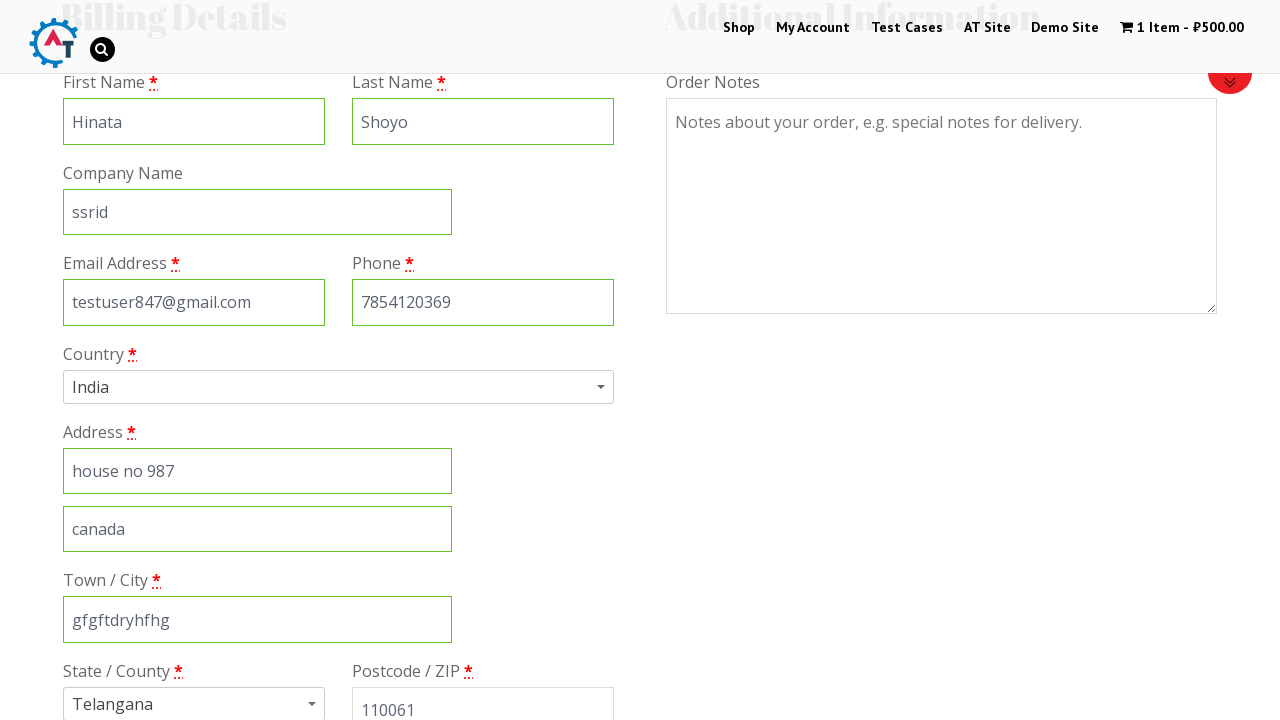

Clicked create account checkbox at (70, 361) on xpath=//input[@id='createaccount']
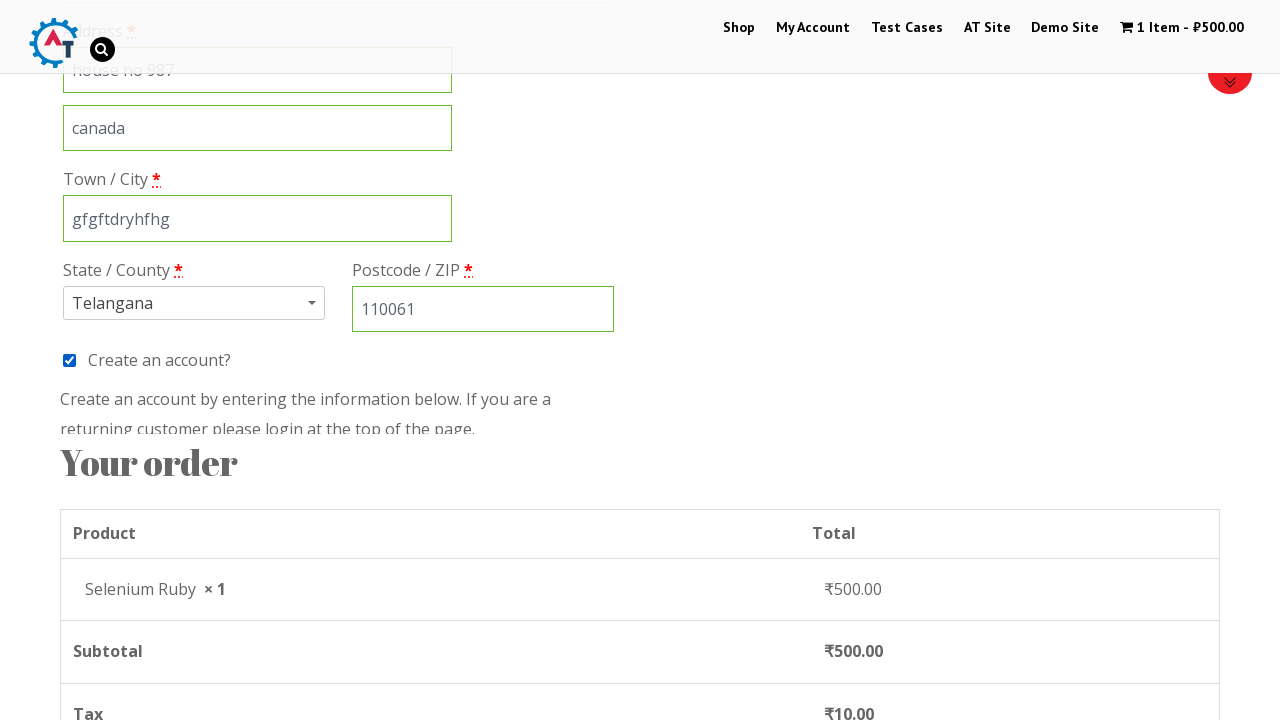

Filled account password for new user registration on //input[@id='account_password']
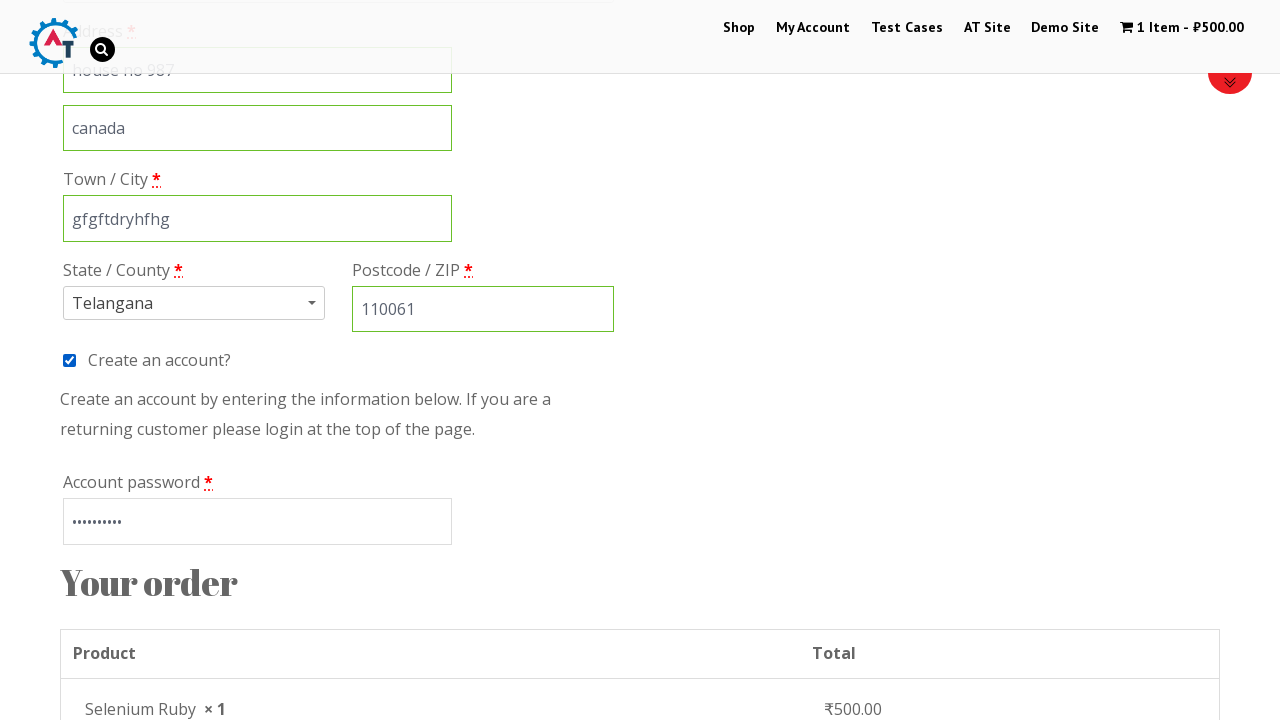

Clicked place order button to complete checkout at (1129, 360) on xpath=//input[@id='place_order']
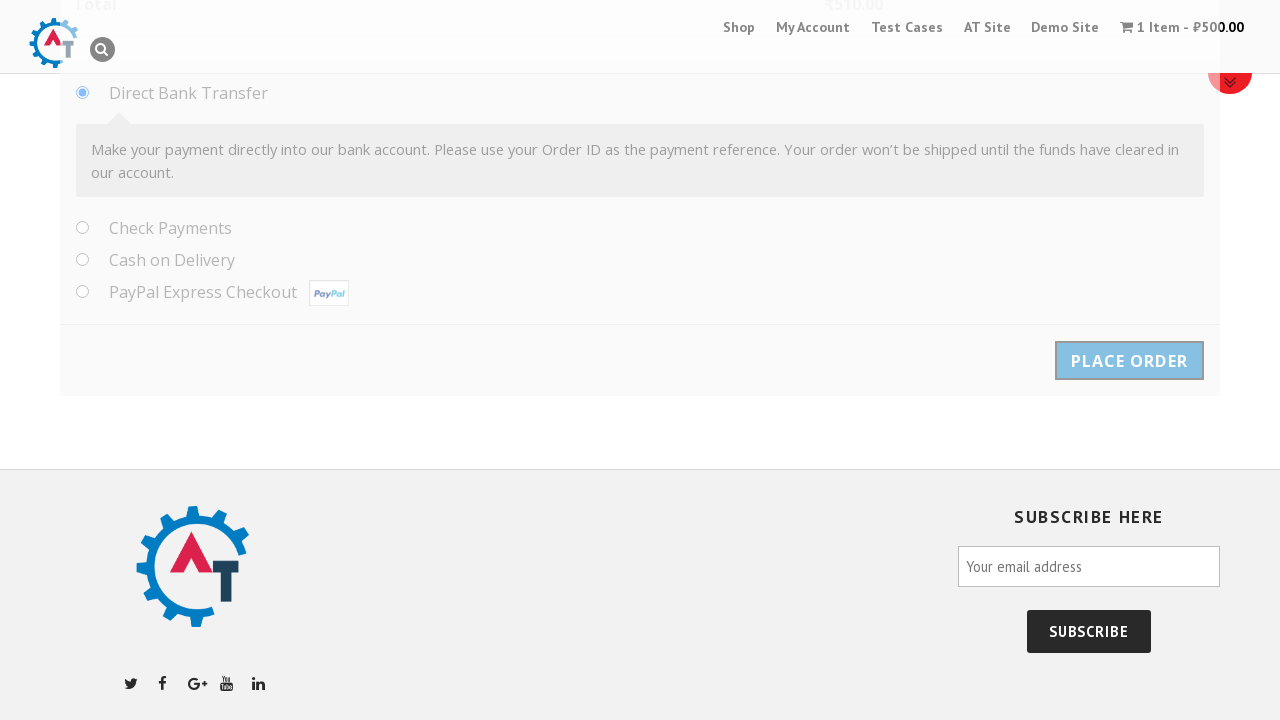

Waited for 3 seconds for order to be processed
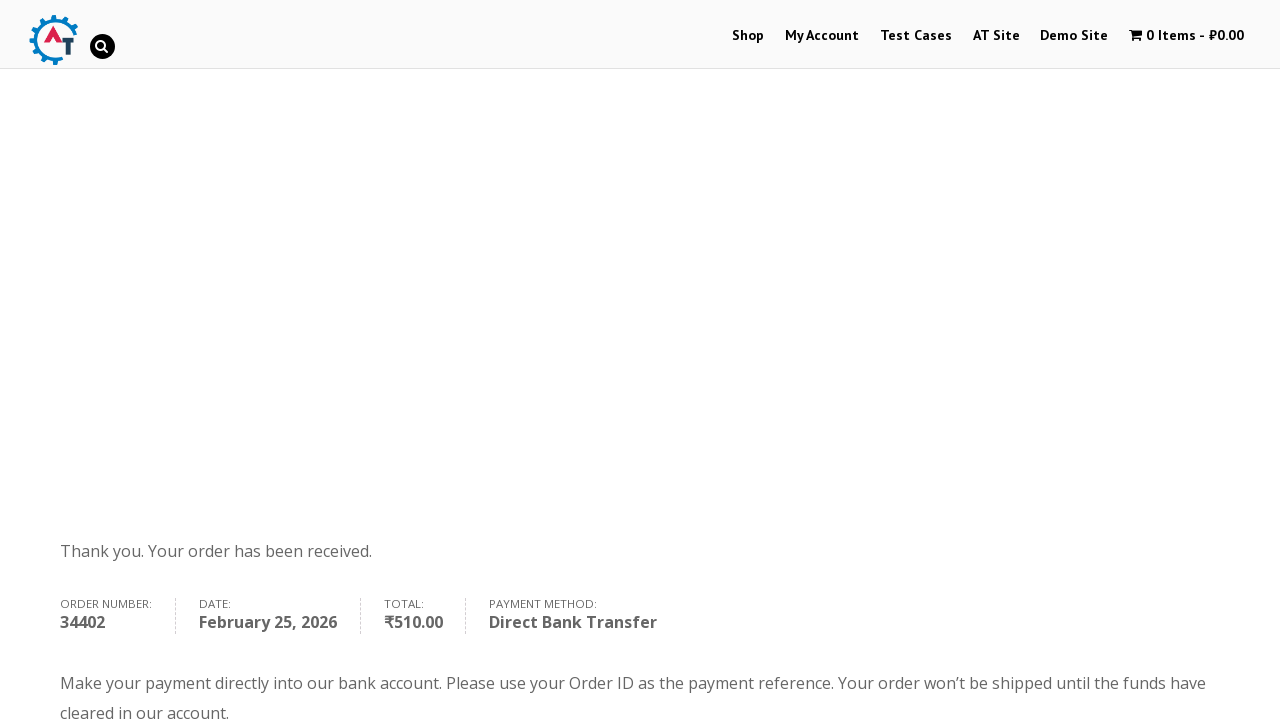

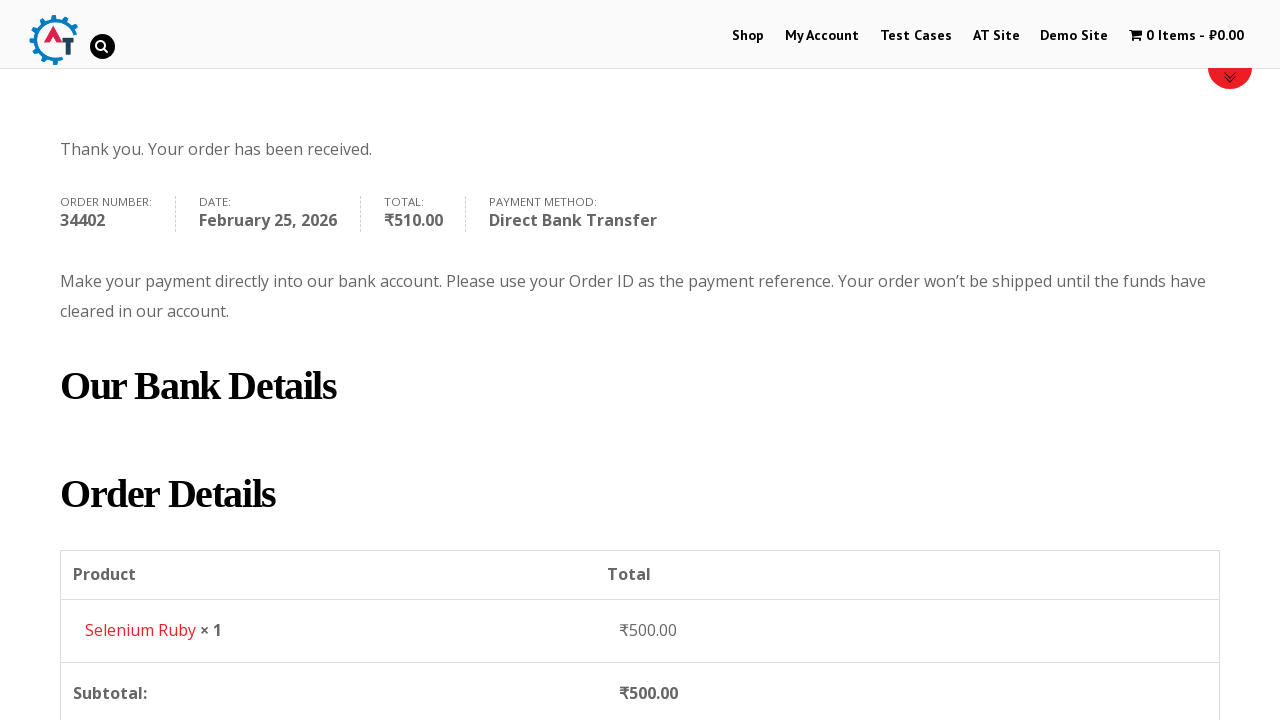